Tests JavaScript prompt popup functionality by navigating to W3Schools tryit editor, switching to the result iframe, clicking a button to trigger a prompt popup, entering text, and accepting it.

Starting URL: https://www.w3schools.com/js/tryit.asp?filename=tryjs_prompt

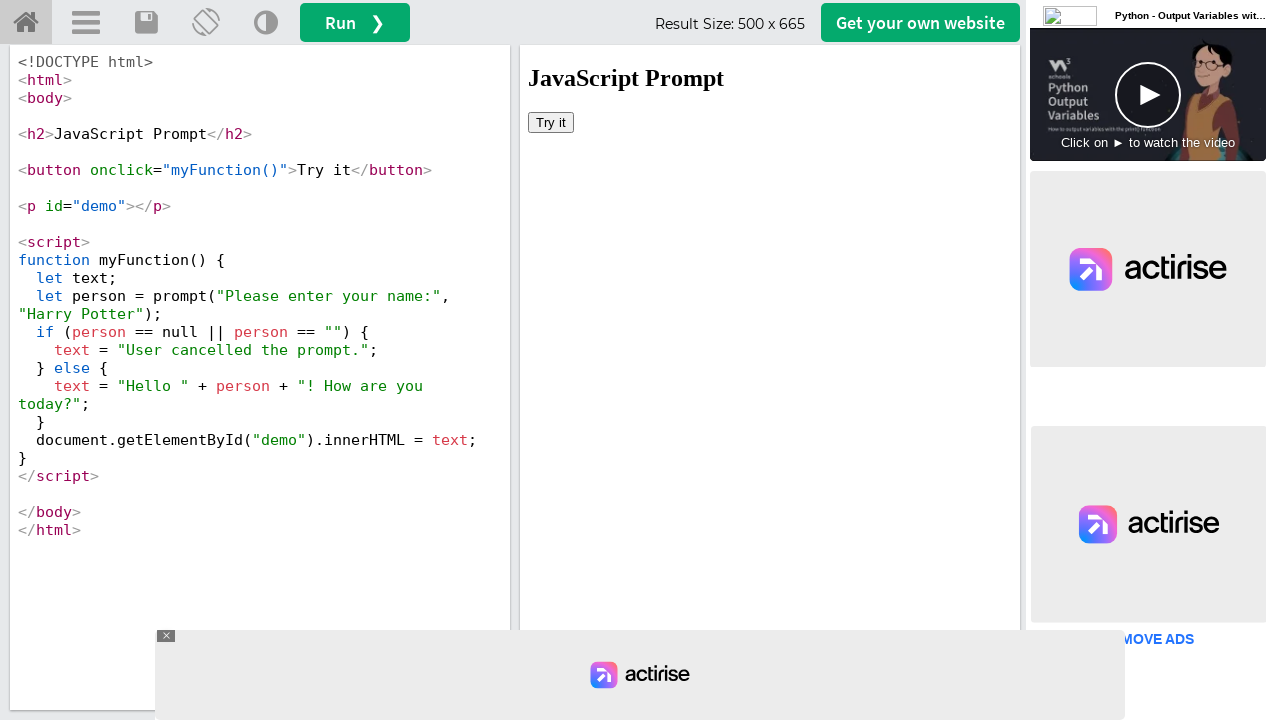

Set up dialog handler to accept prompt with text 'Selenium'
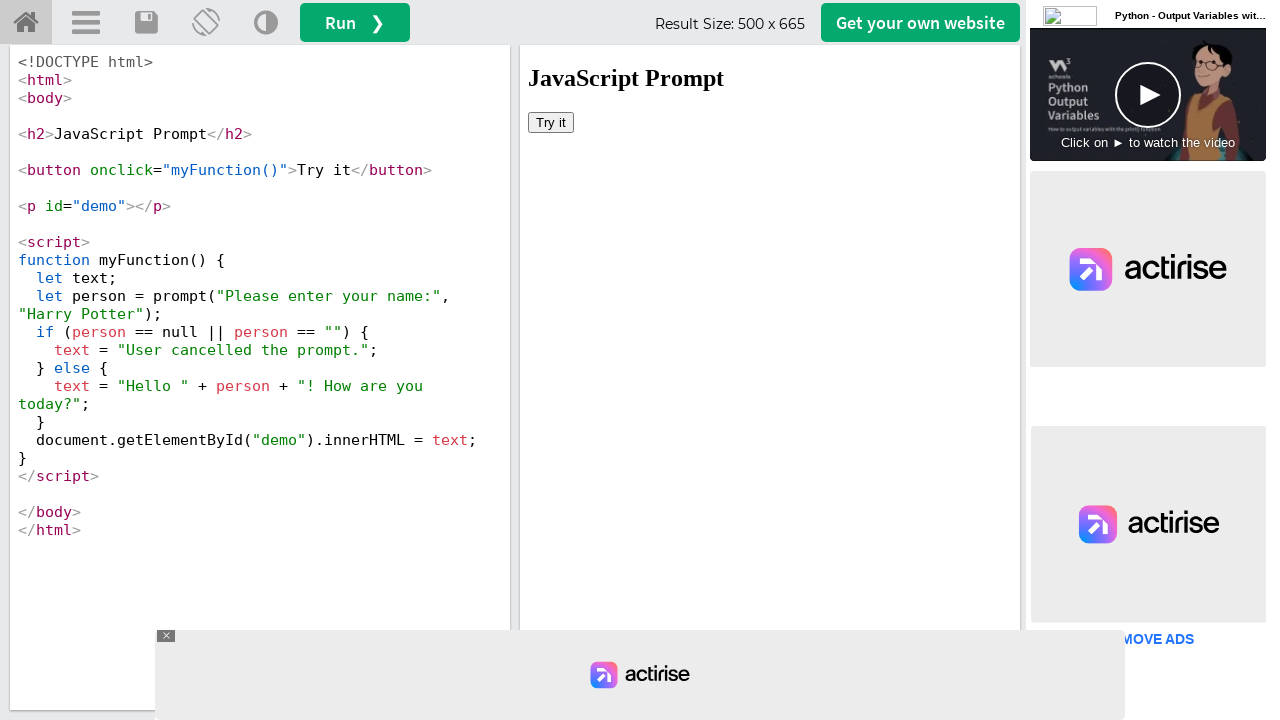

Located the result iframe (#iframeResult)
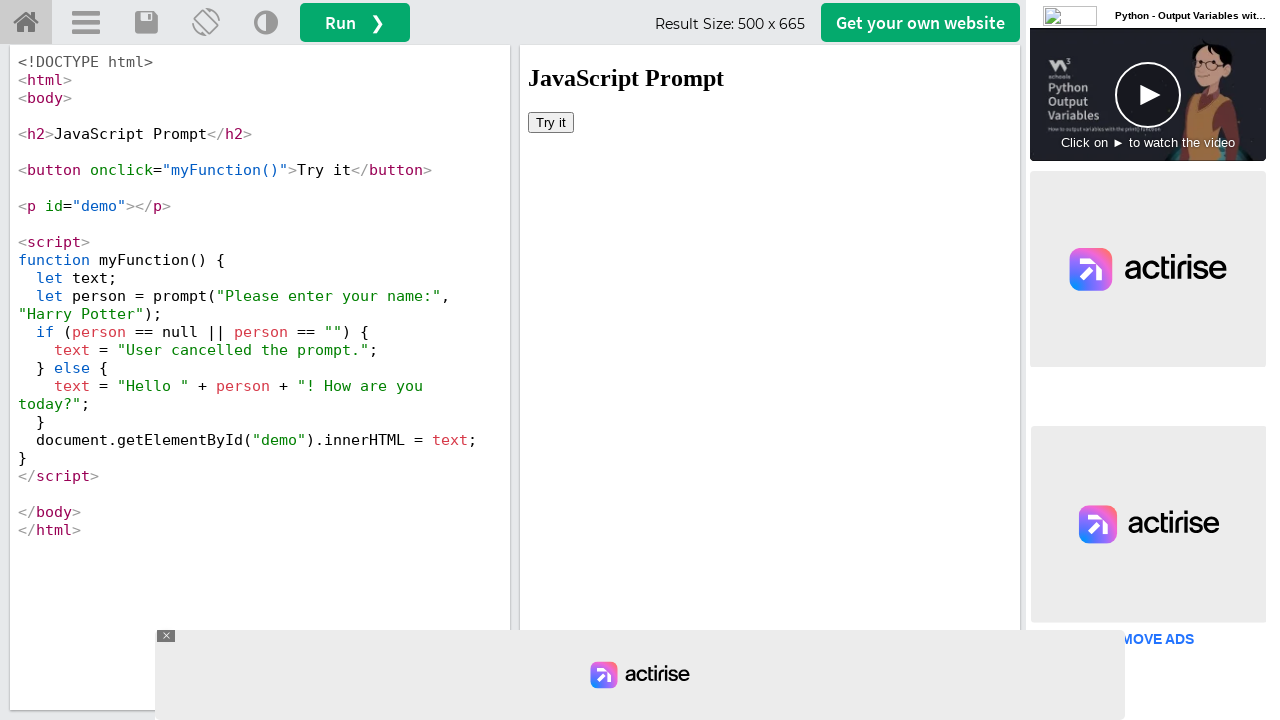

Clicked 'Try it' button to trigger JavaScript prompt popup at (551, 122) on #iframeResult >> internal:control=enter-frame >> button:has-text('Try it')
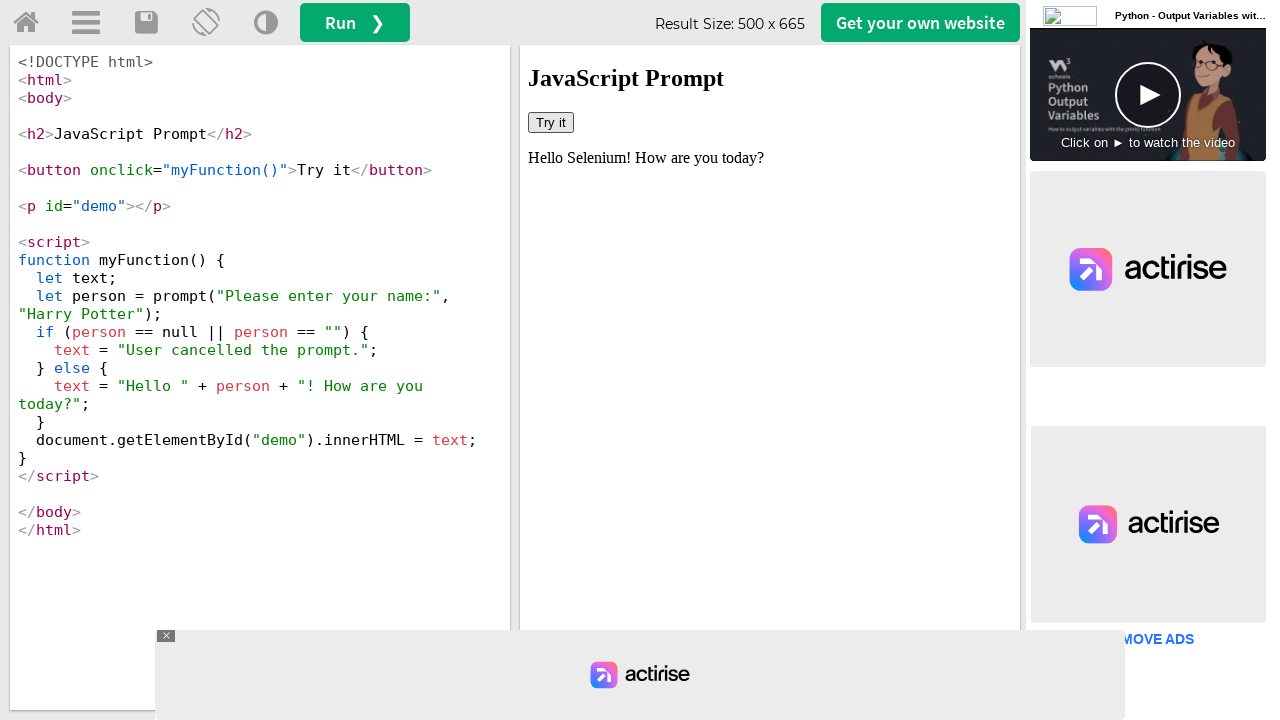

Waited 1000ms for page to update after dialog interaction
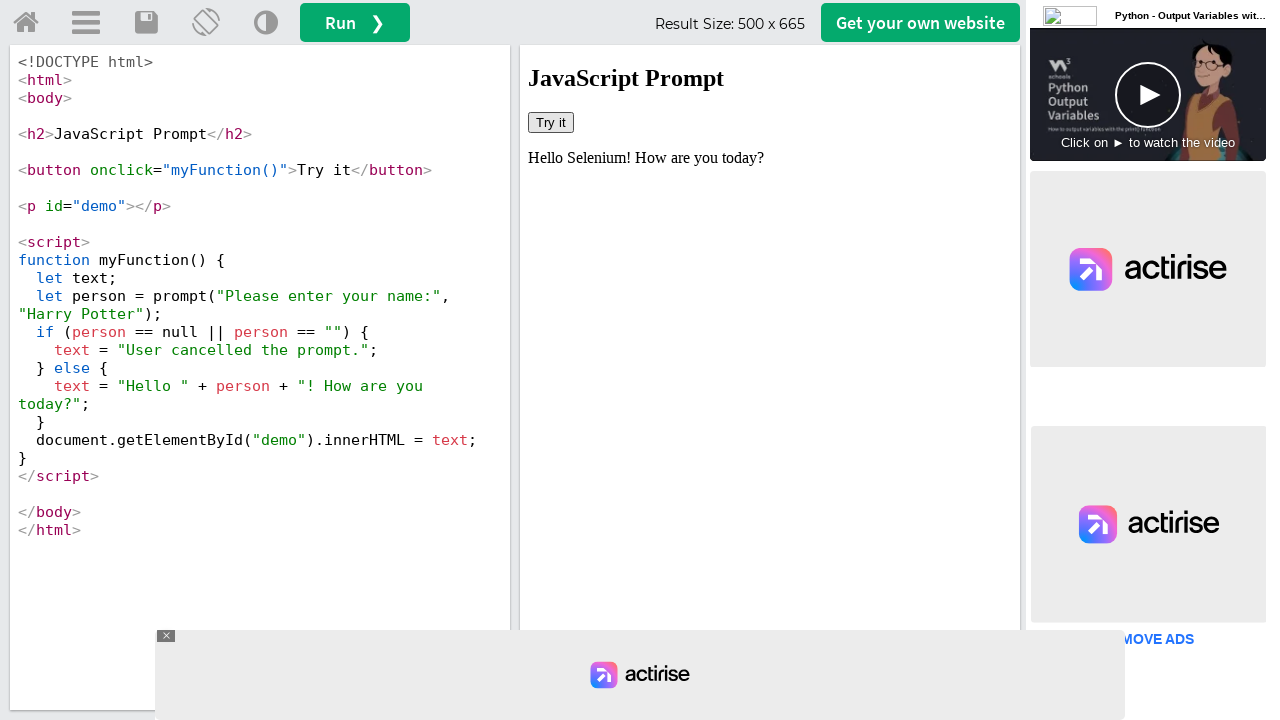

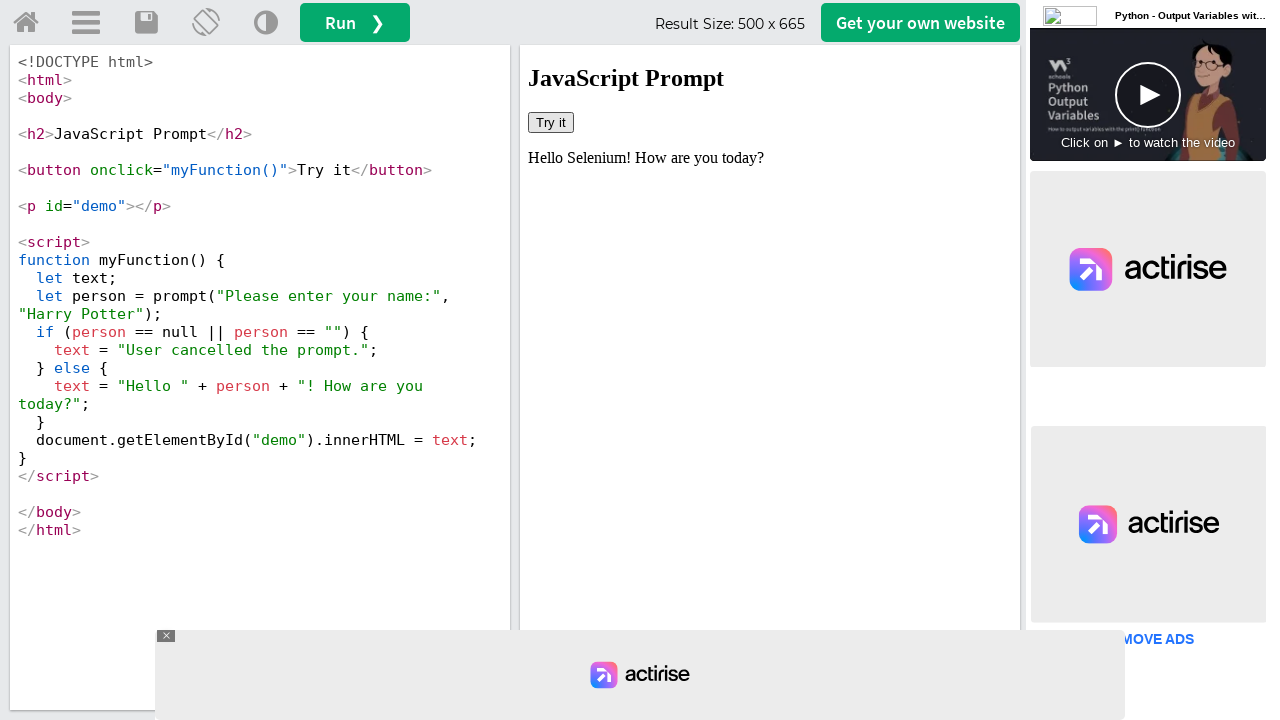